Tests the DemoQA practice form by filling out personal information including first name, last name, mobile number, date of birth, subjects, hobbies, and location fields, then submits the form.

Starting URL: https://demoqa.com/automation-practice-form

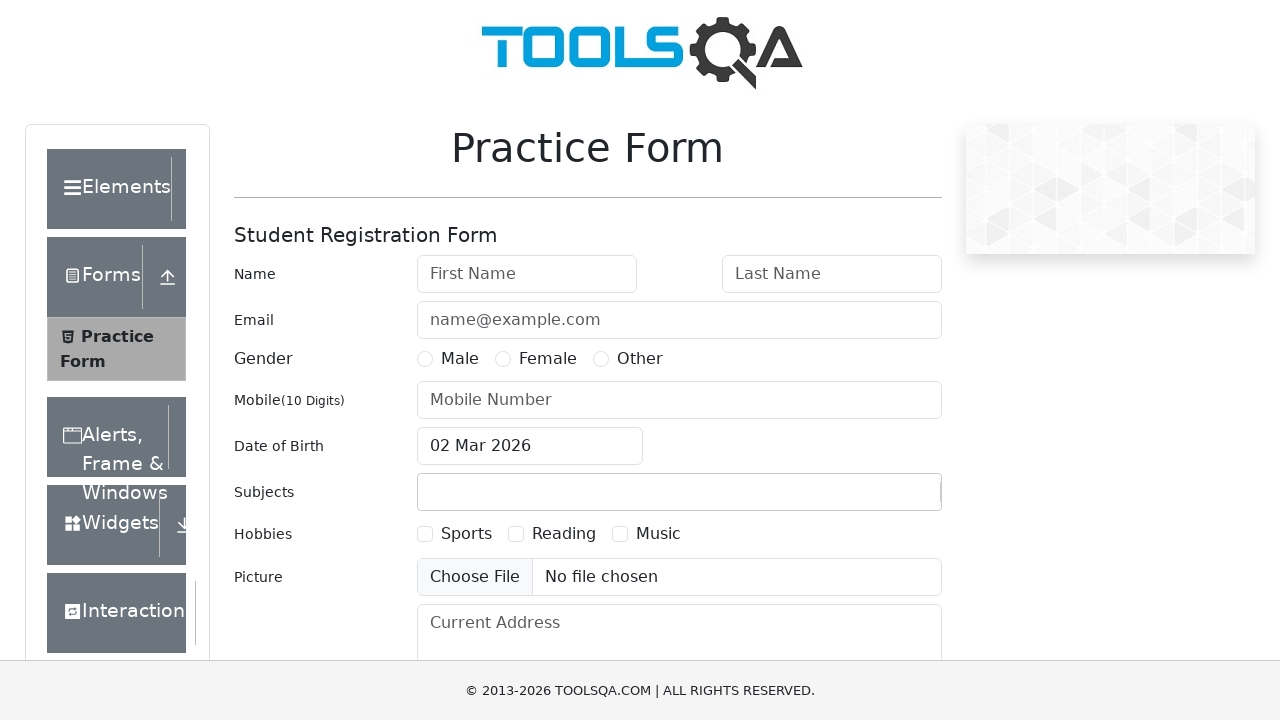

Filled first name field with 'Neeva' on input[placeholder='First Name']
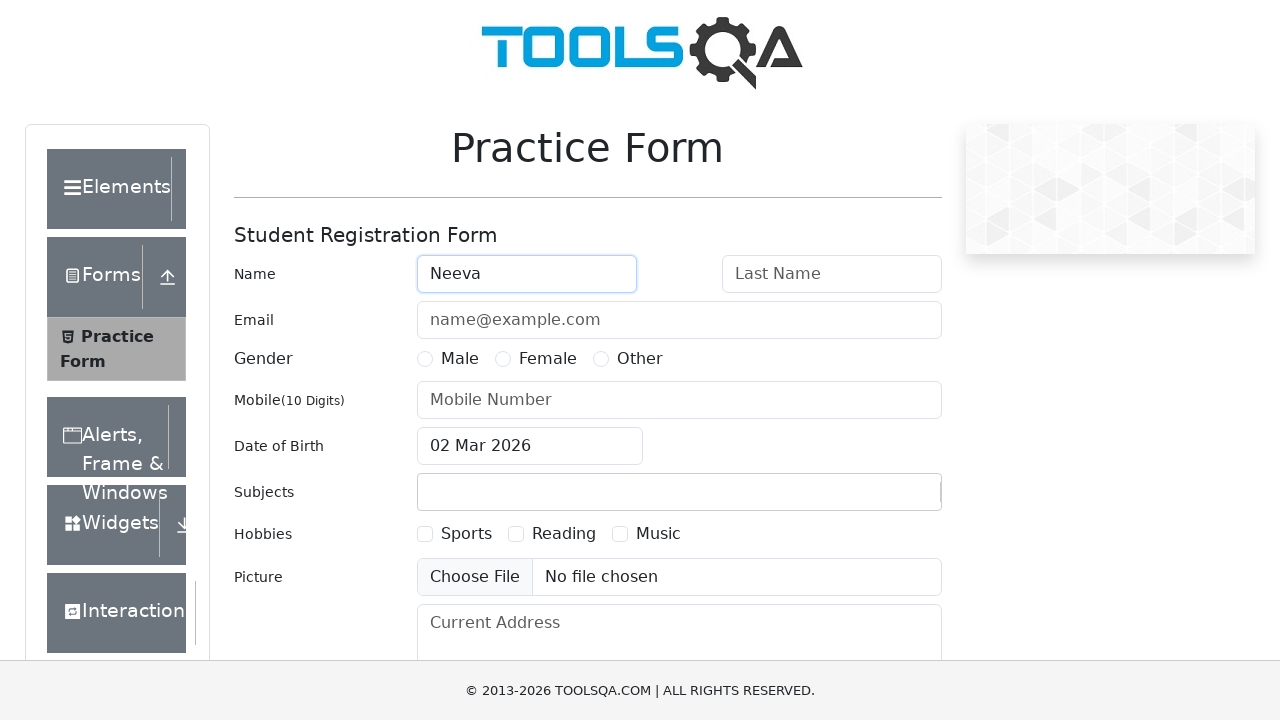

Filled last name field with 'Sharma' on input[placeholder='Last Name']
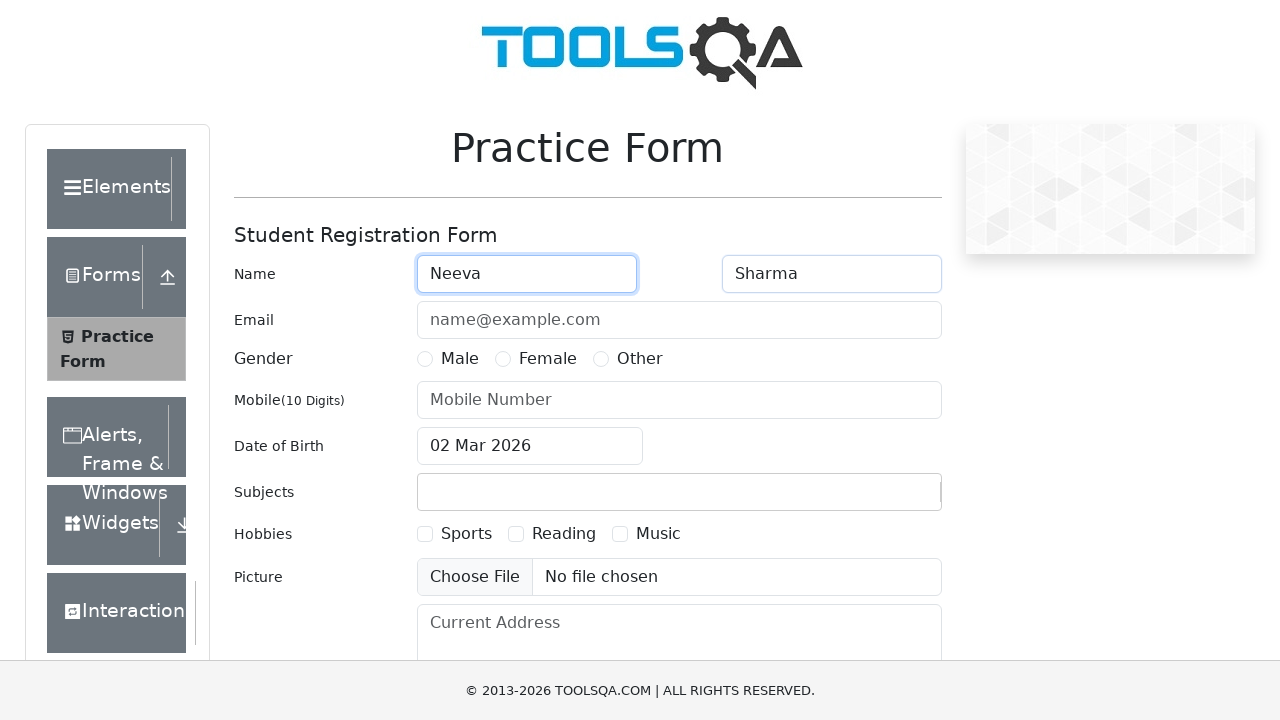

Filled mobile number field with '1234567891' on input[placeholder='Mobile Number']
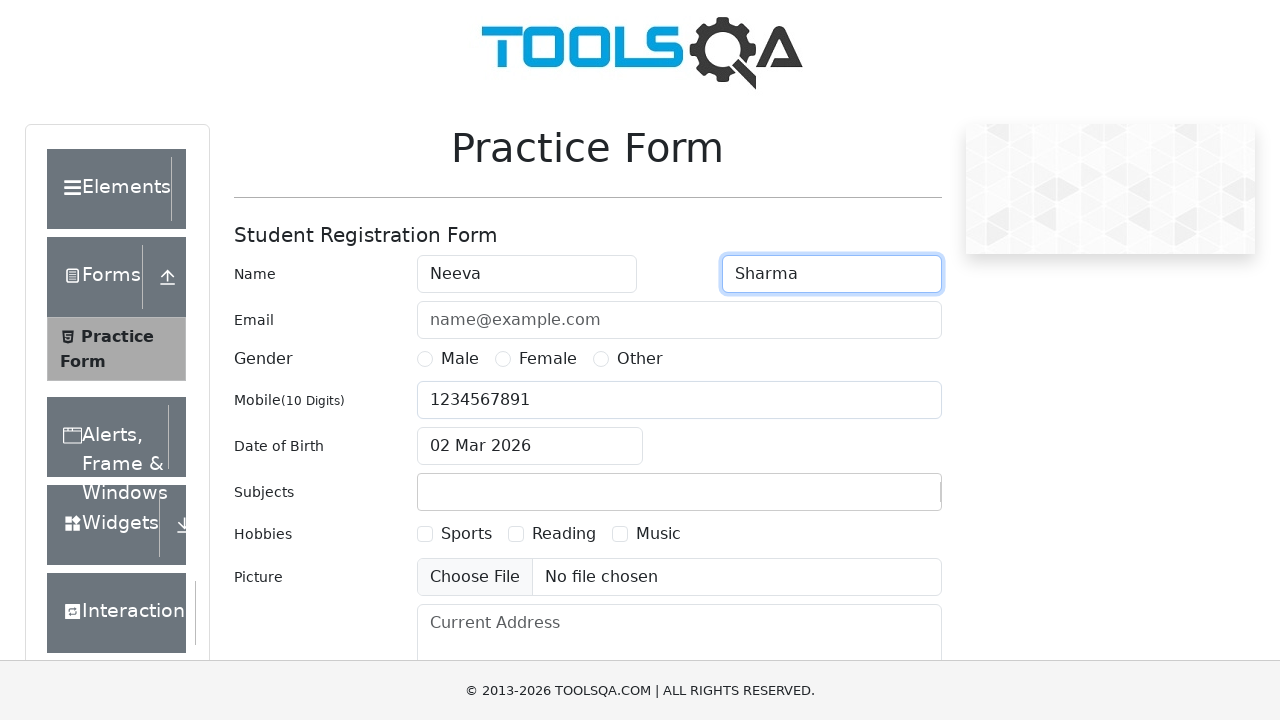

Clicked date of birth input to open calendar at (530, 446) on #dateOfBirthInput
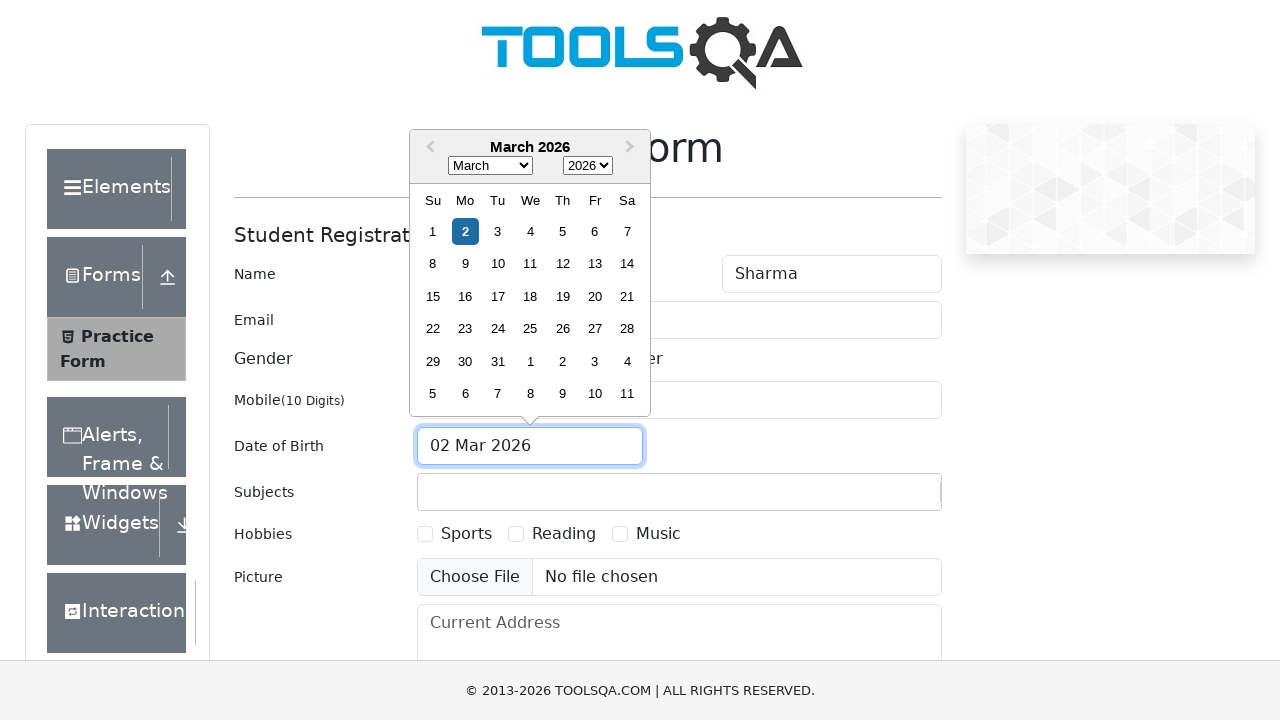

Selected year 2025 from date picker on .react-datepicker__year-select
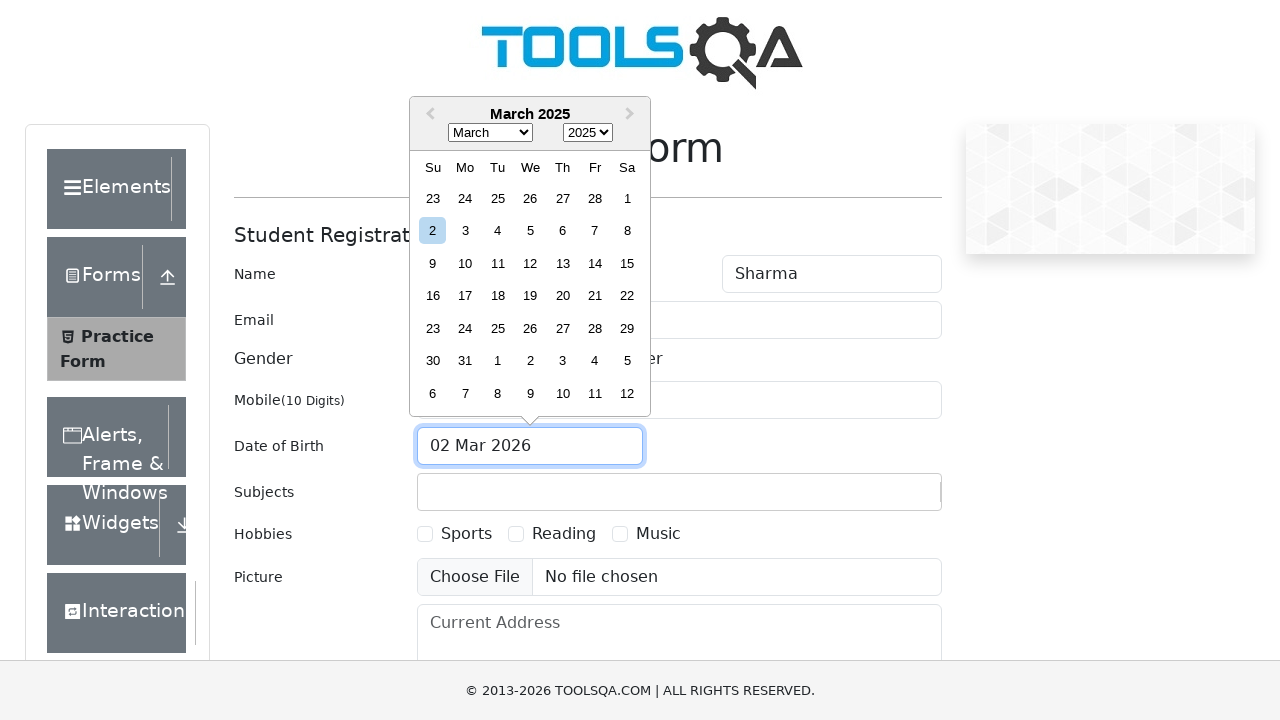

Selected month April from date picker on .react-datepicker__month-select
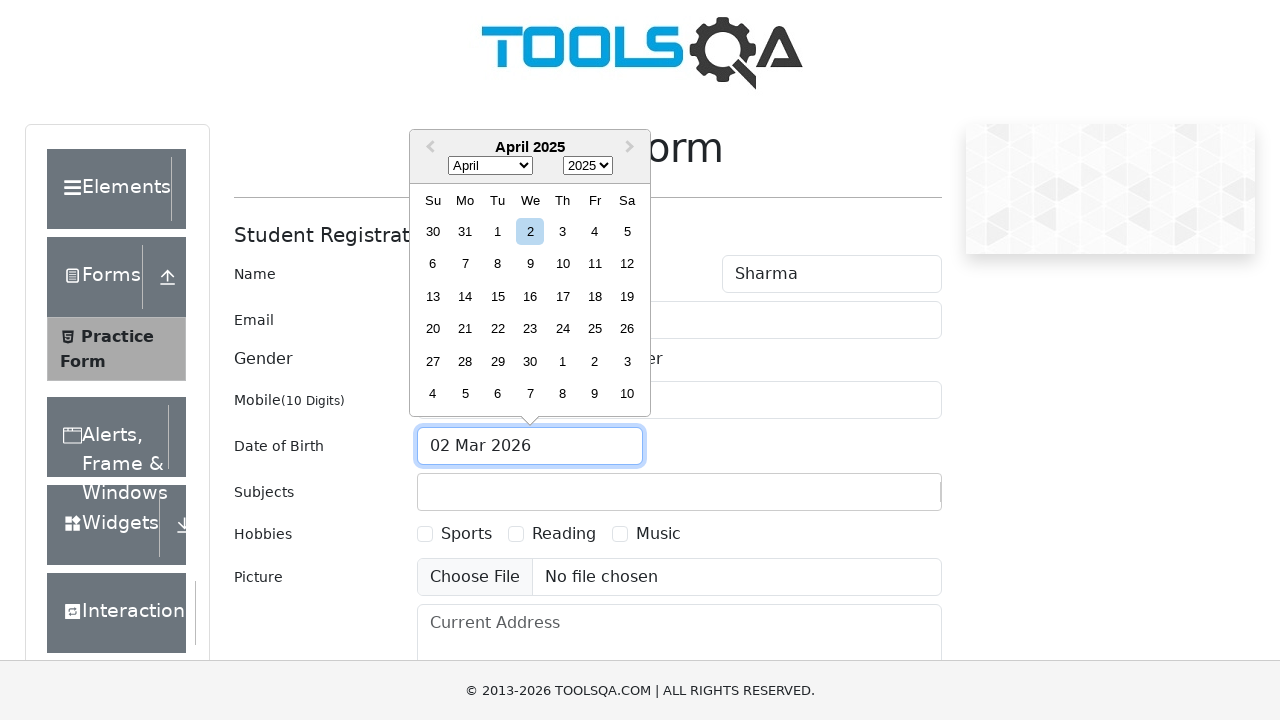

Selected April 1st, 2025 from date picker at (498, 231) on div[aria-label='Choose Tuesday, April 1st, 2025']
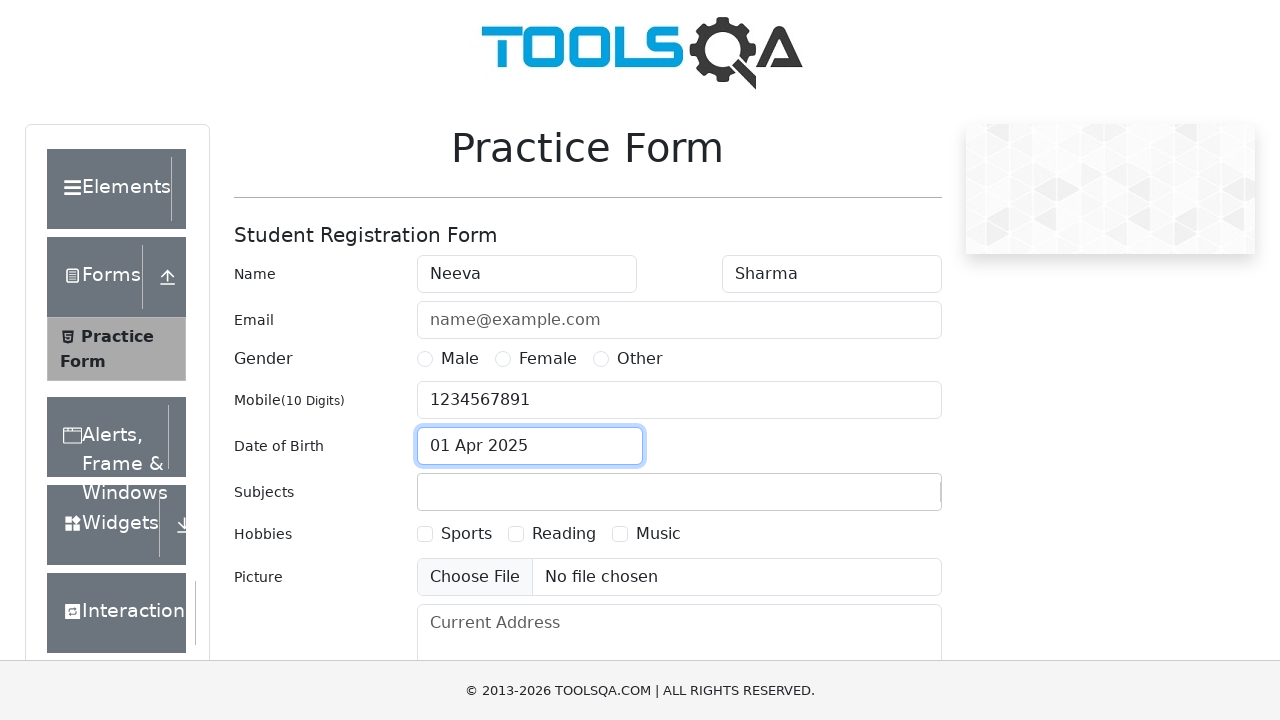

Entered subject 'Maths' in subjects field on #subjectsInput
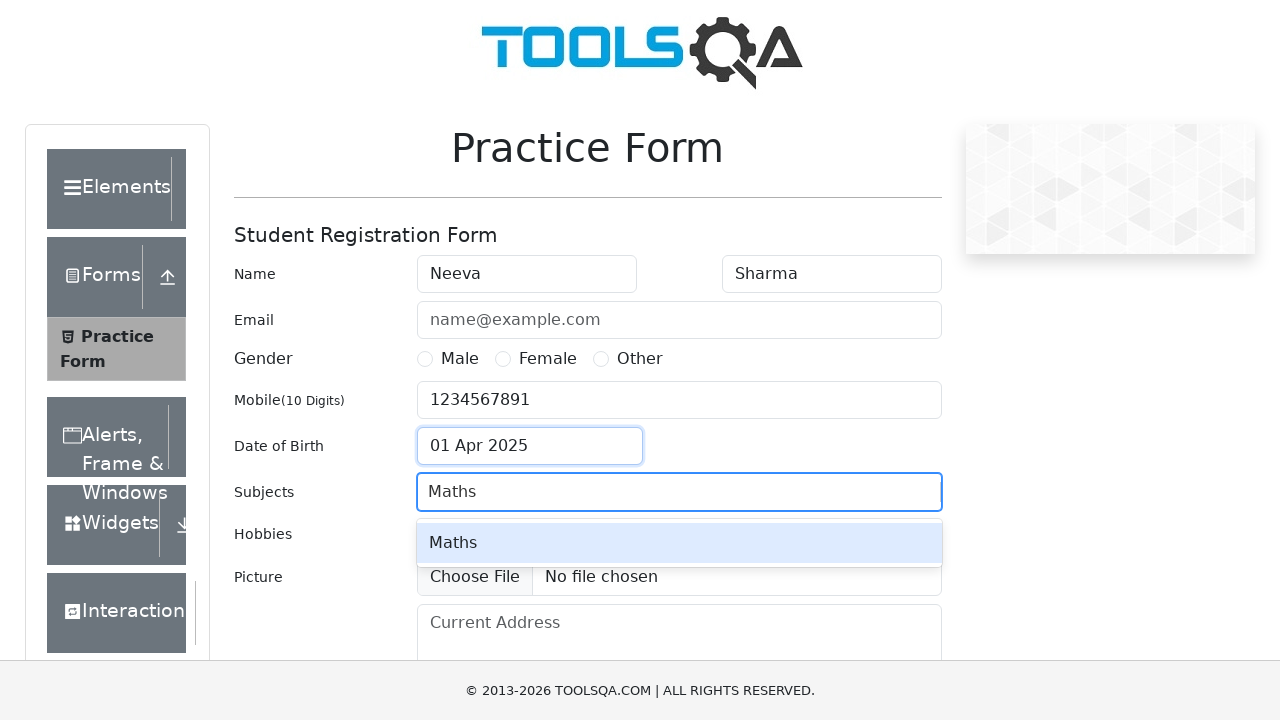

Pressed Enter to confirm subject 'Maths' on #subjectsInput
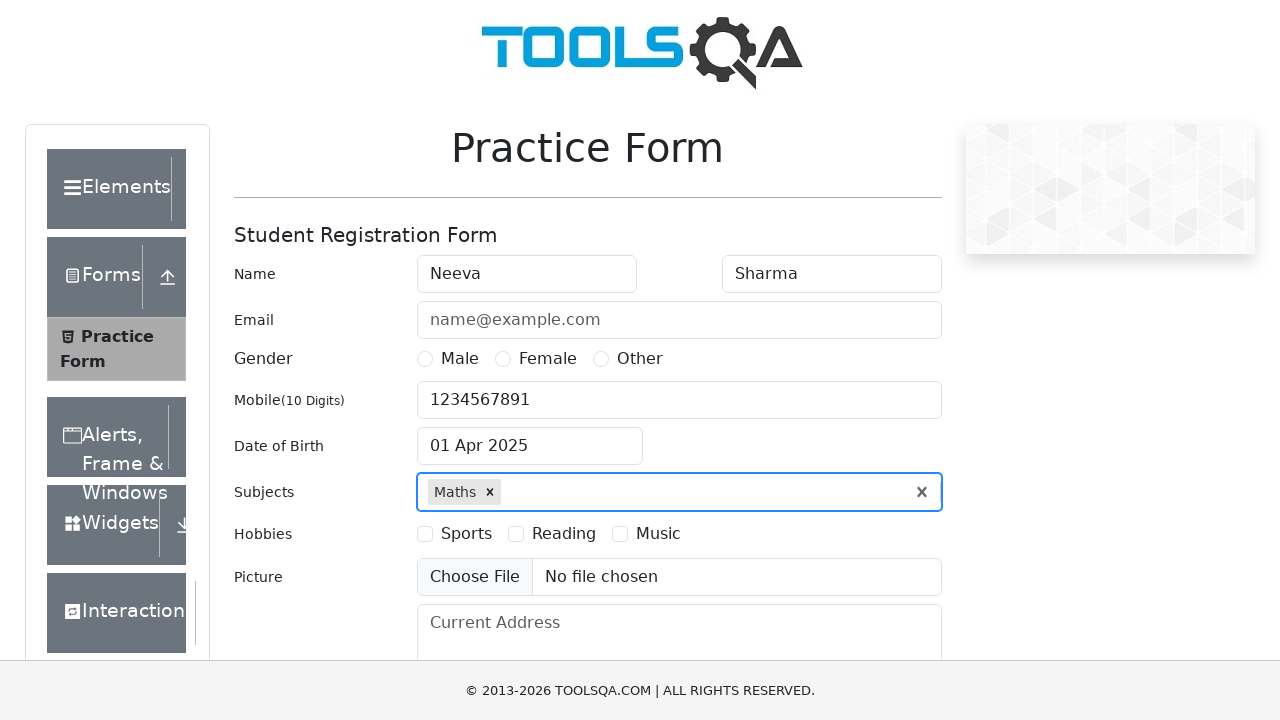

Waited for subject input to process
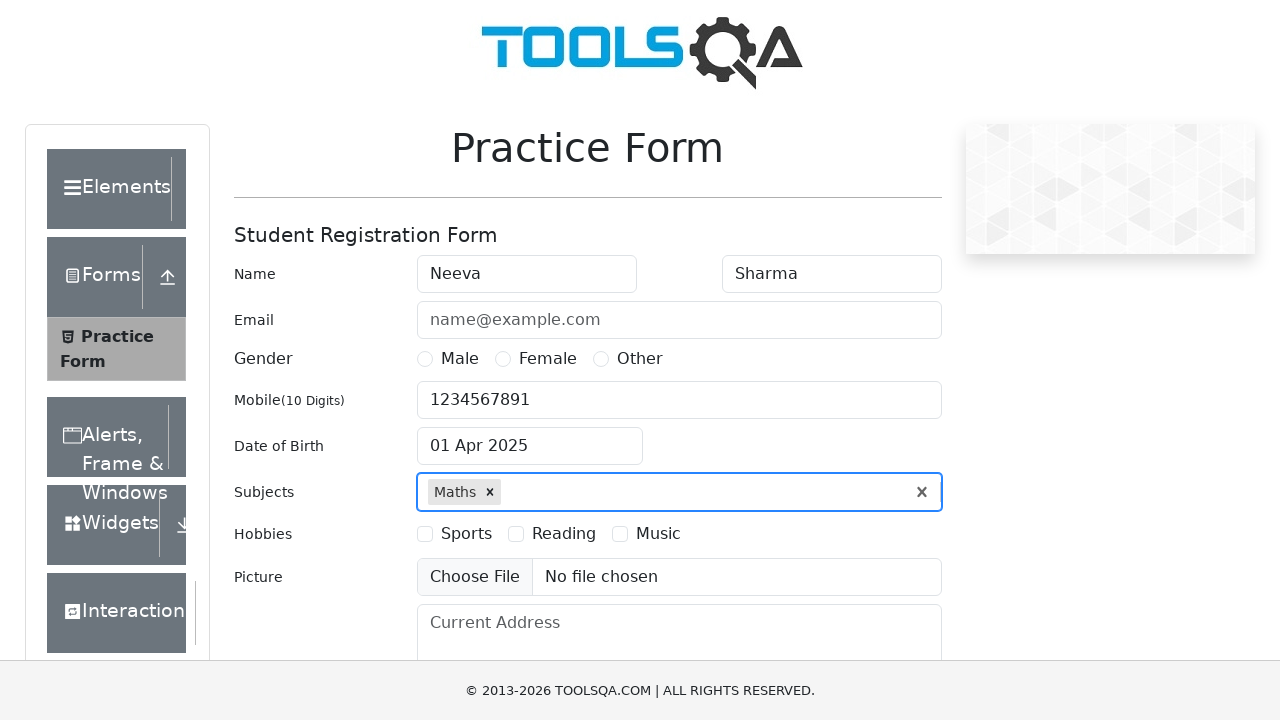

Entered subject 'Eco' in subjects field on #subjectsInput
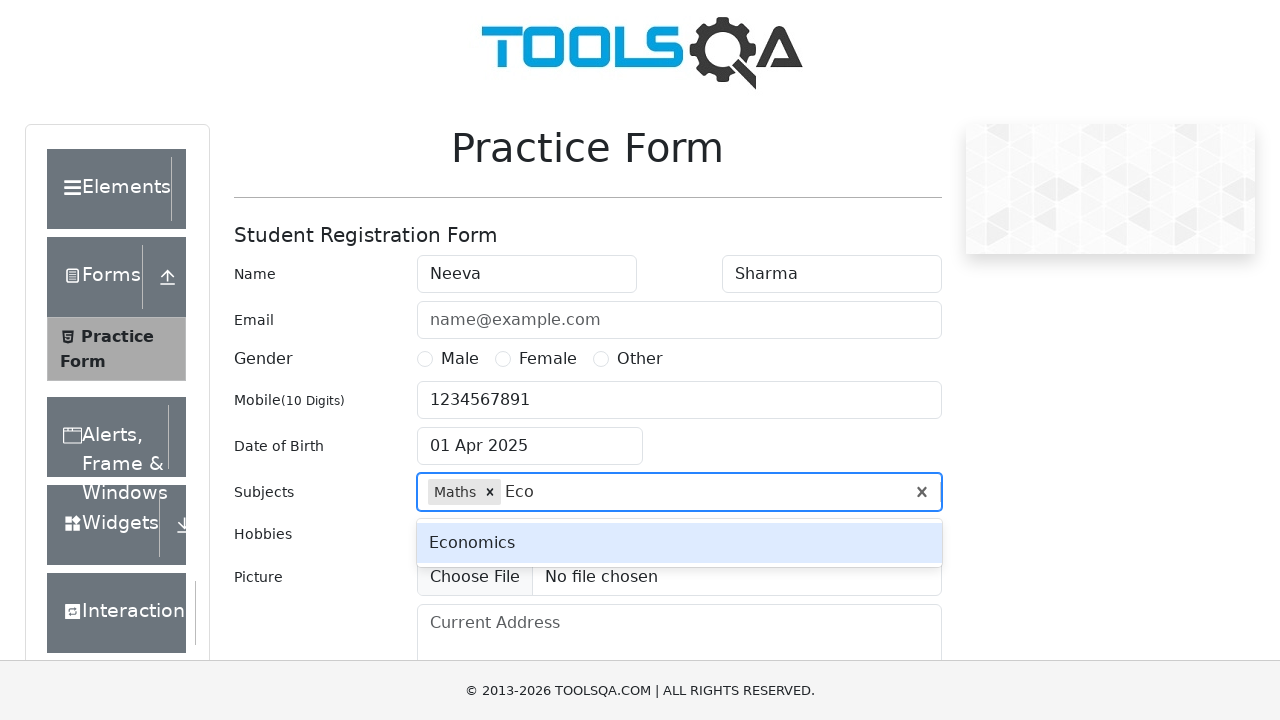

Pressed Enter to confirm subject 'Eco' on #subjectsInput
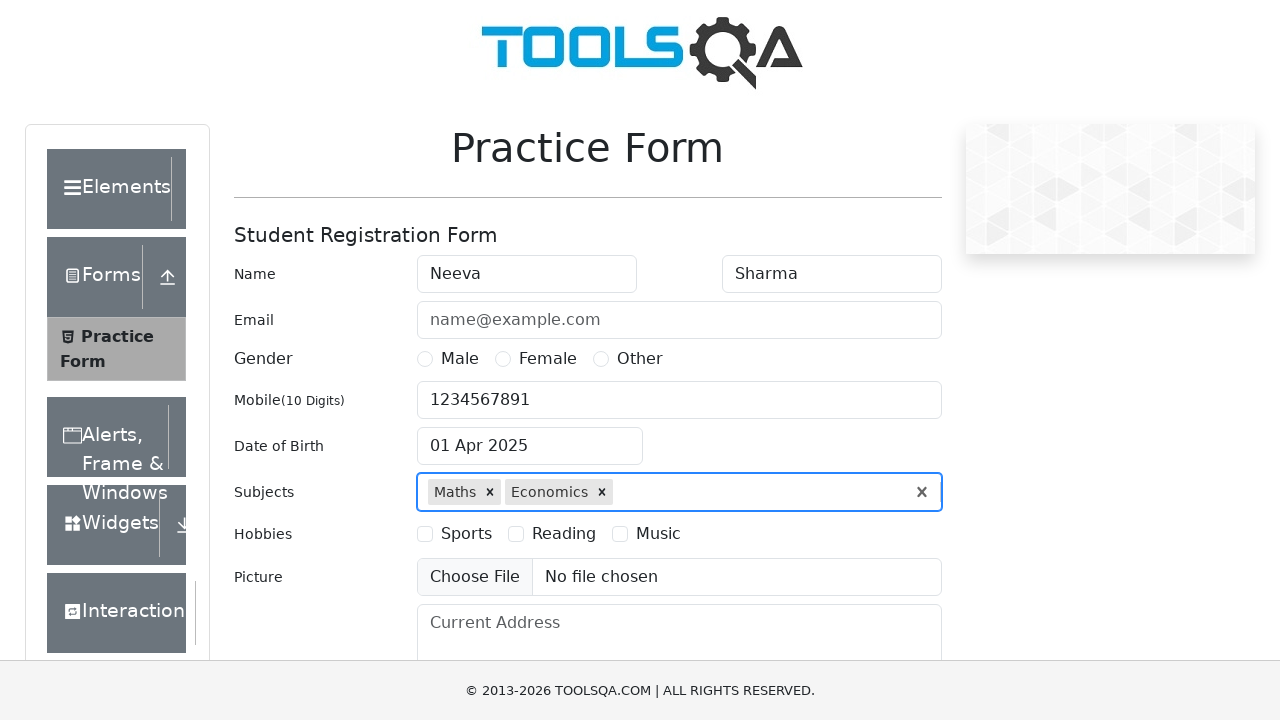

Waited for subject input to process
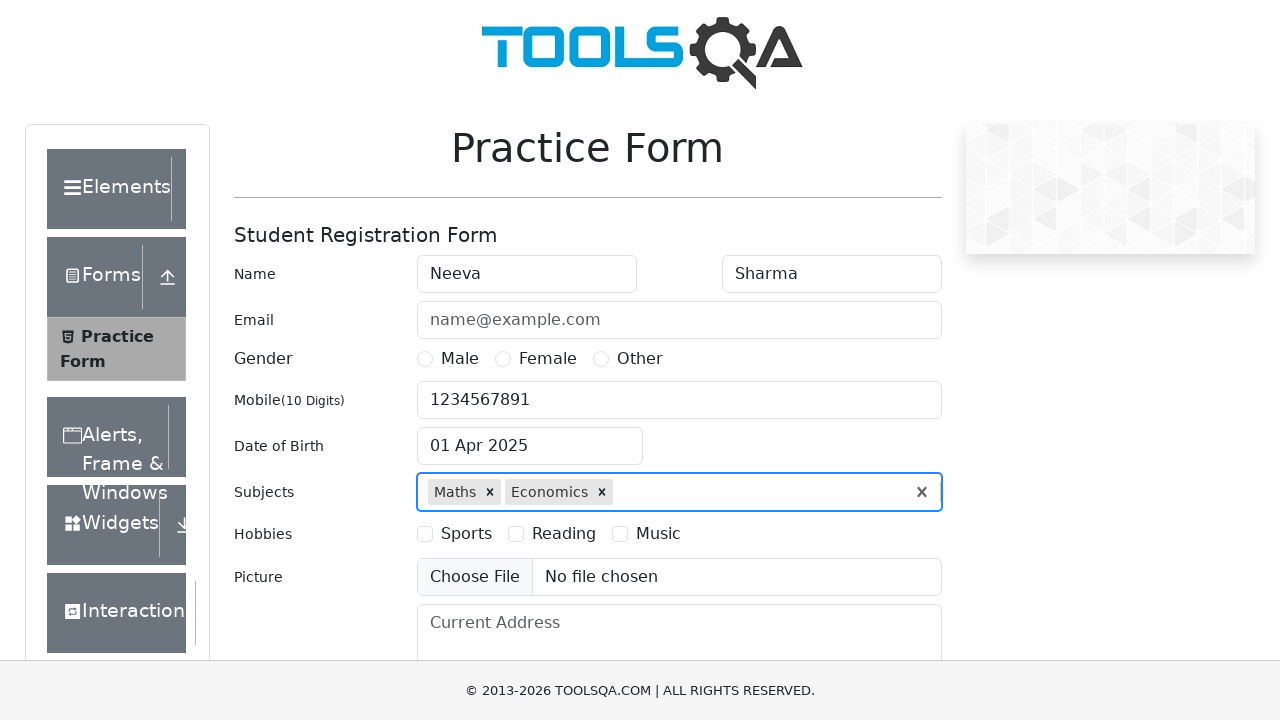

Entered subject 'co' in subjects field on #subjectsInput
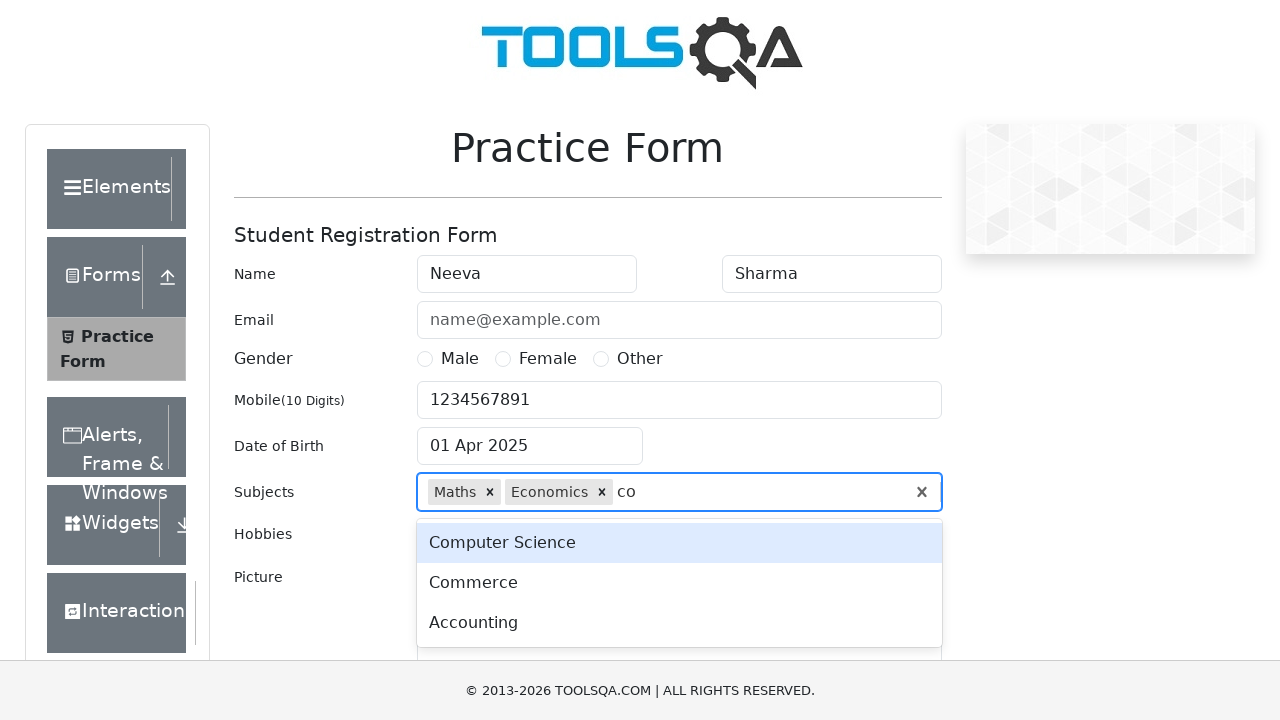

Pressed Enter to confirm subject 'co' on #subjectsInput
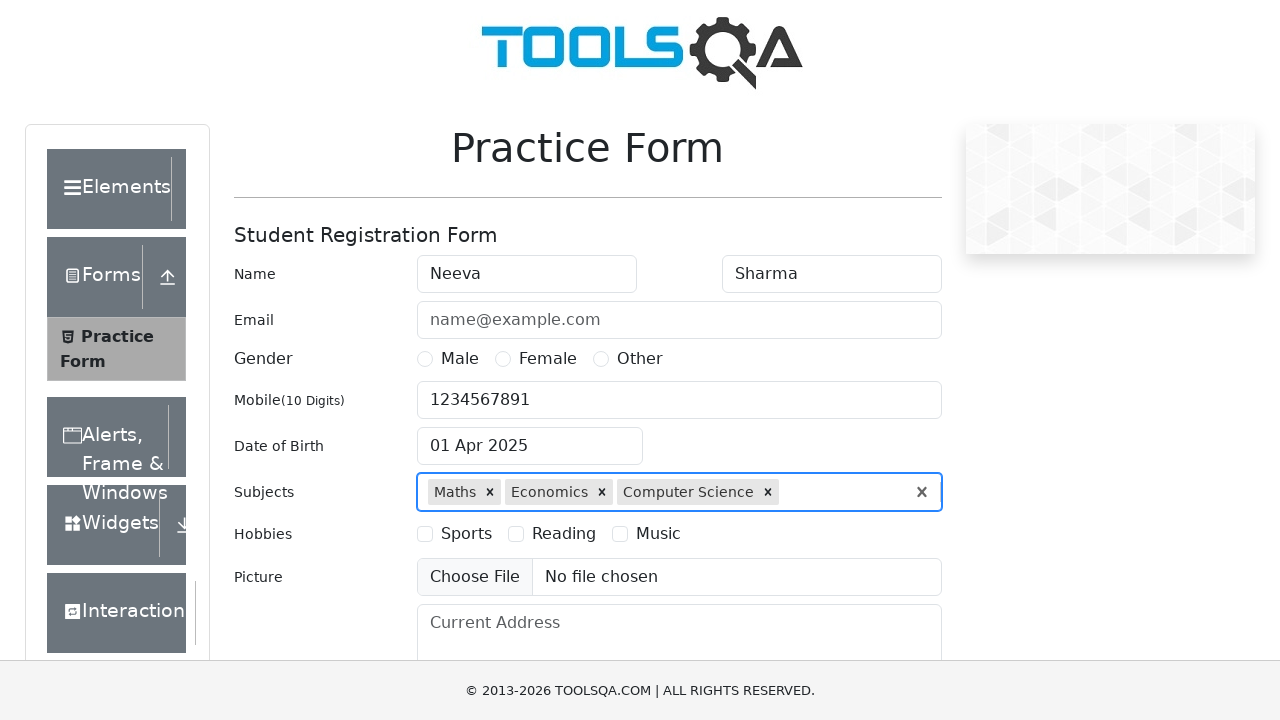

Waited for subject input to process
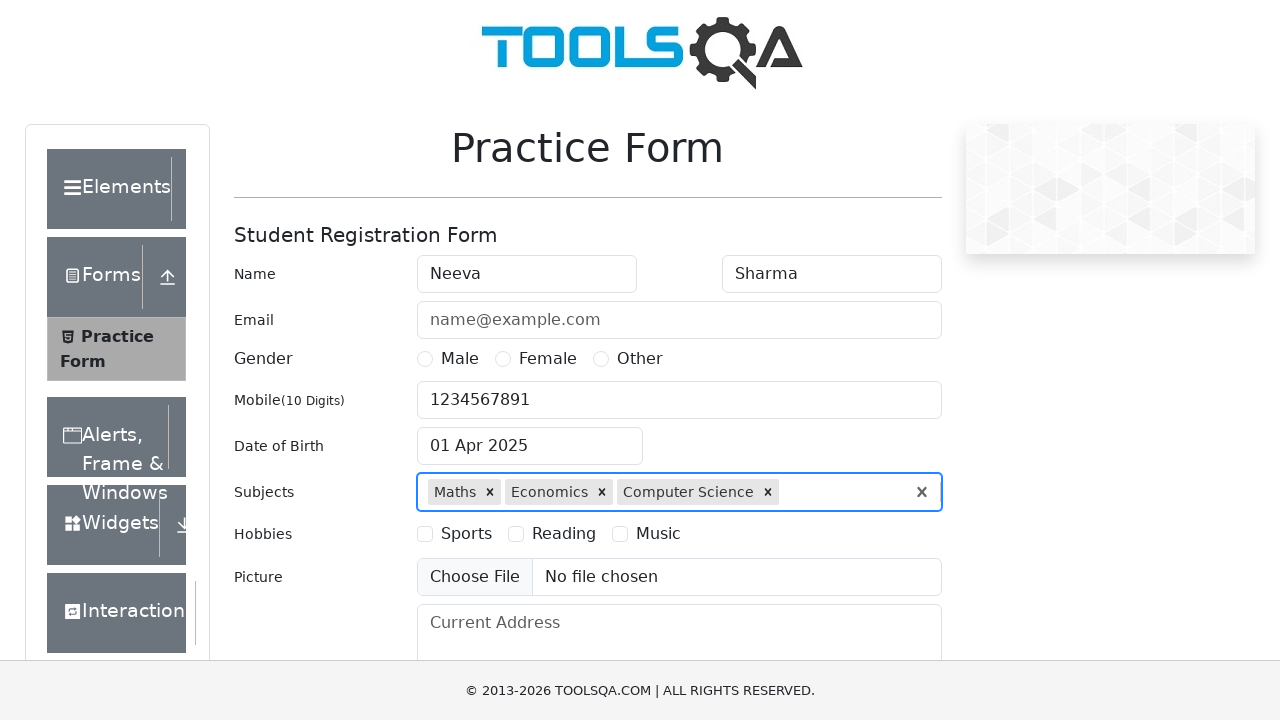

Entered subject 'Eng' in subjects field on #subjectsInput
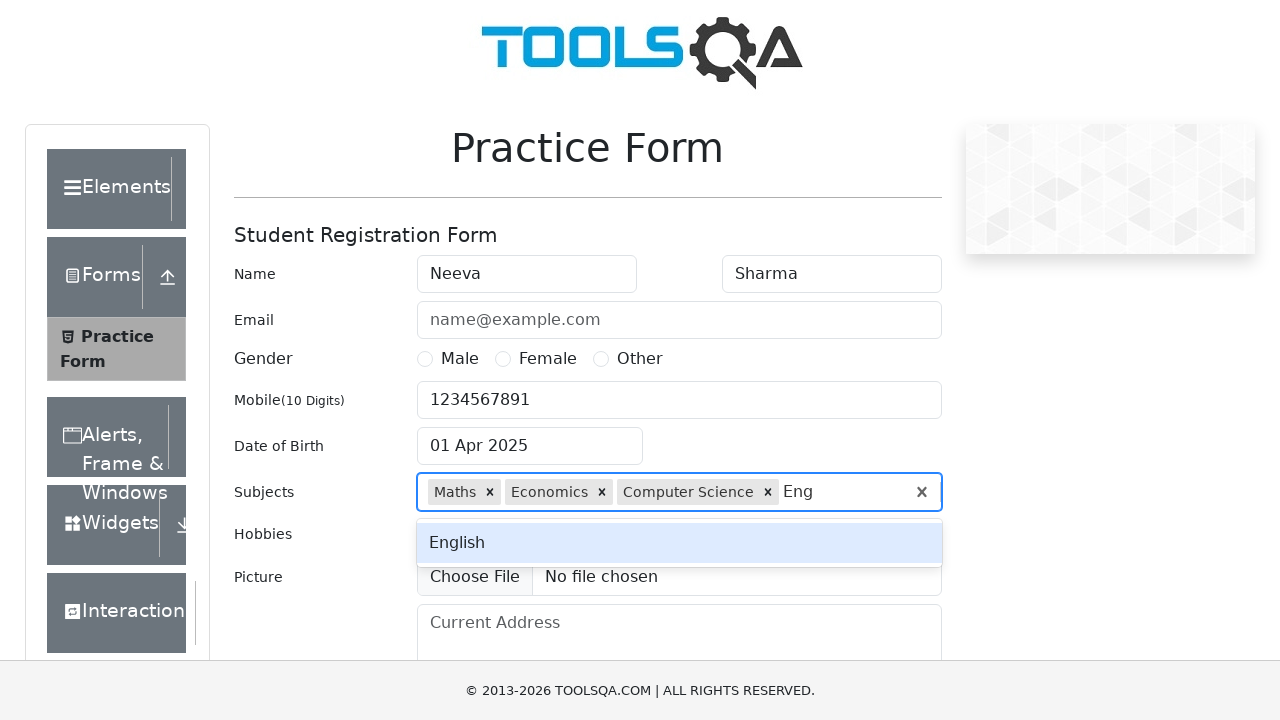

Pressed Enter to confirm subject 'Eng' on #subjectsInput
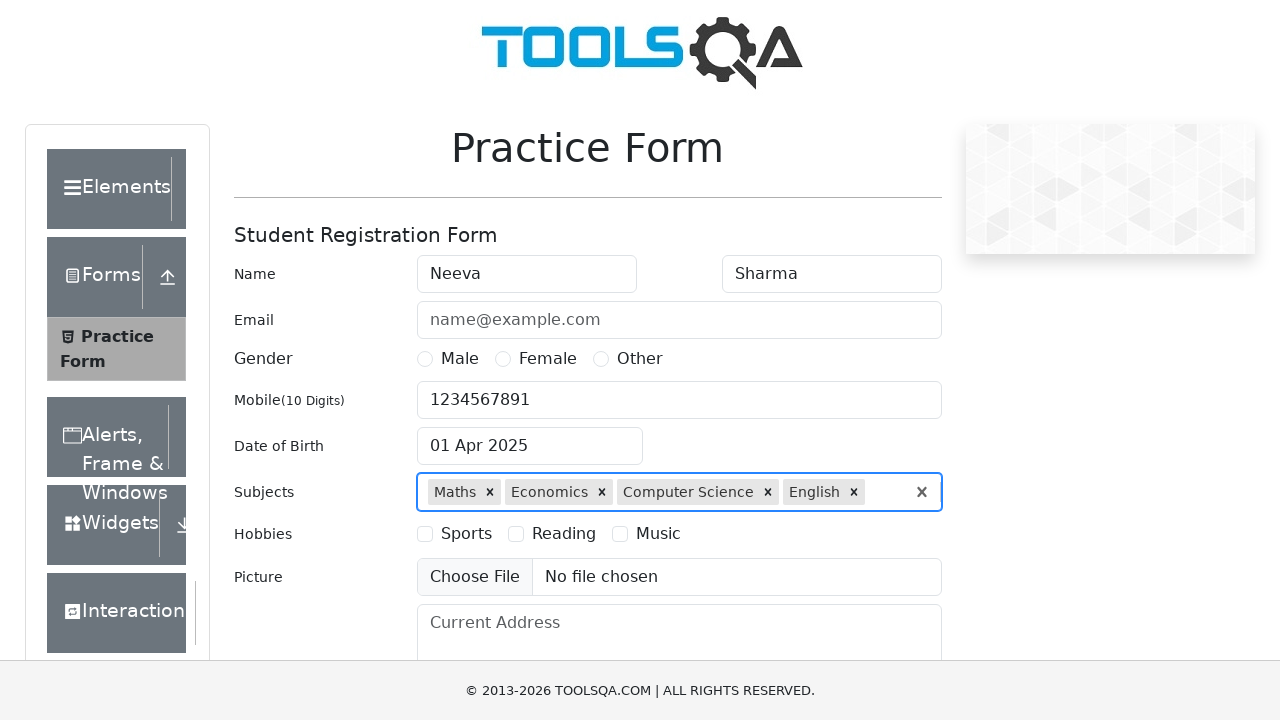

Waited for subject input to process
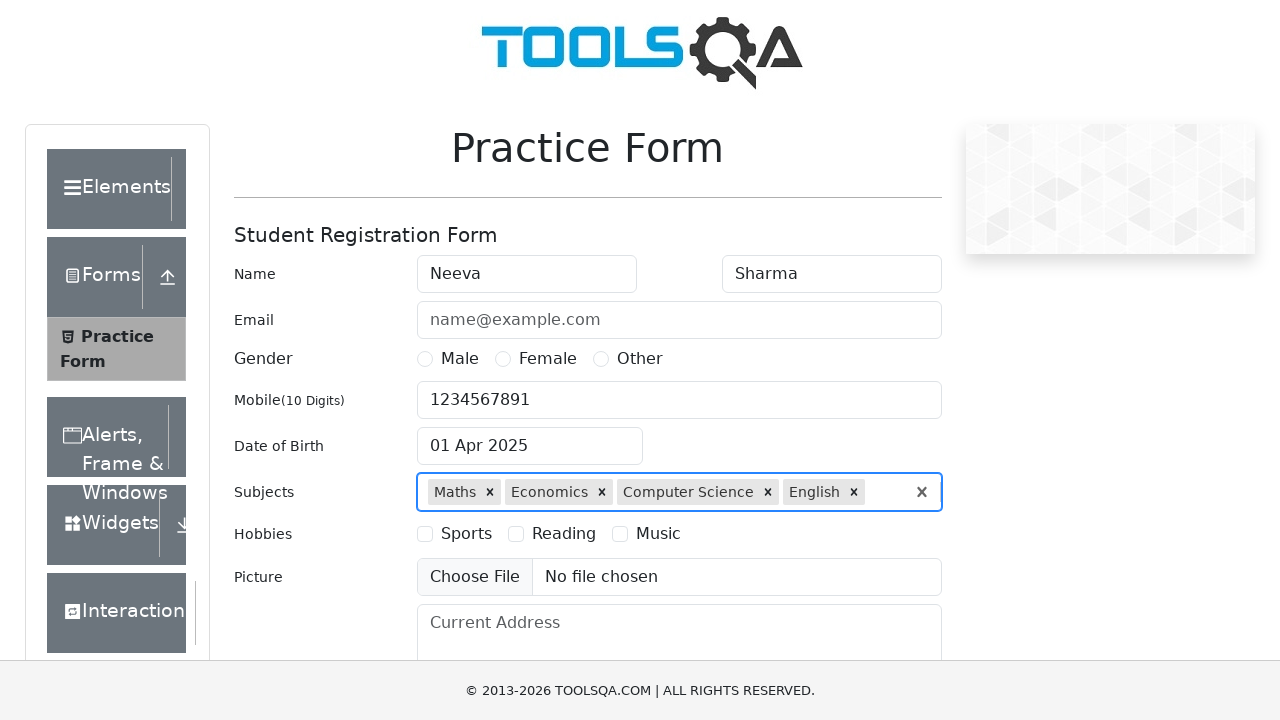

Clicked on Reading hobby checkbox at (564, 534) on label[for='hobbies-checkbox-2']
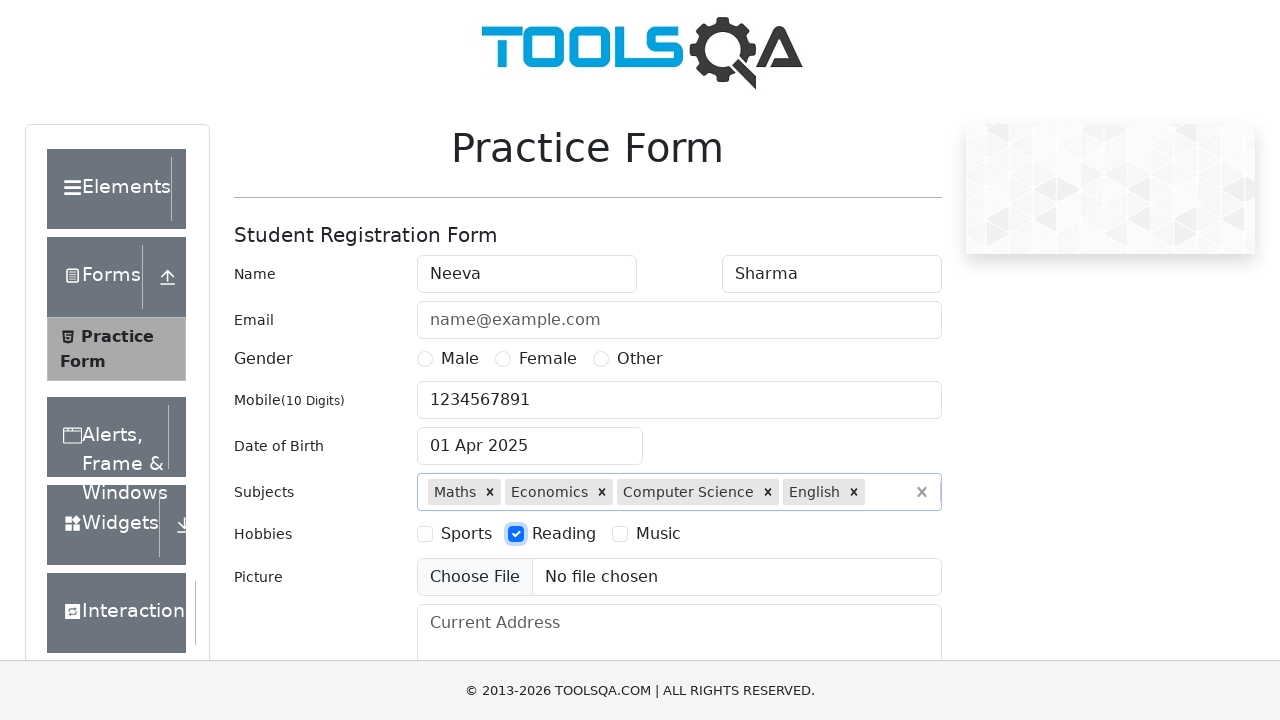

Clicked on state dropdown at (527, 437) on #state
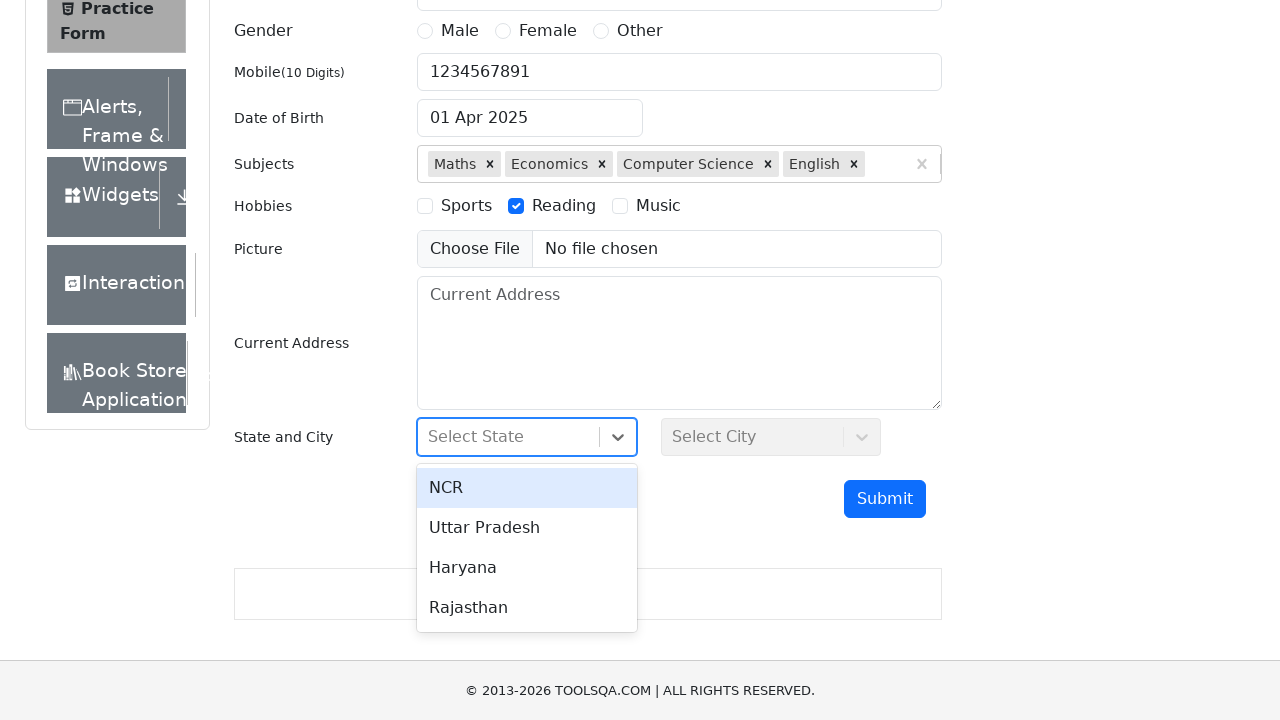

Typed 'NCR' in state dropdown search field on #react-select-3-input
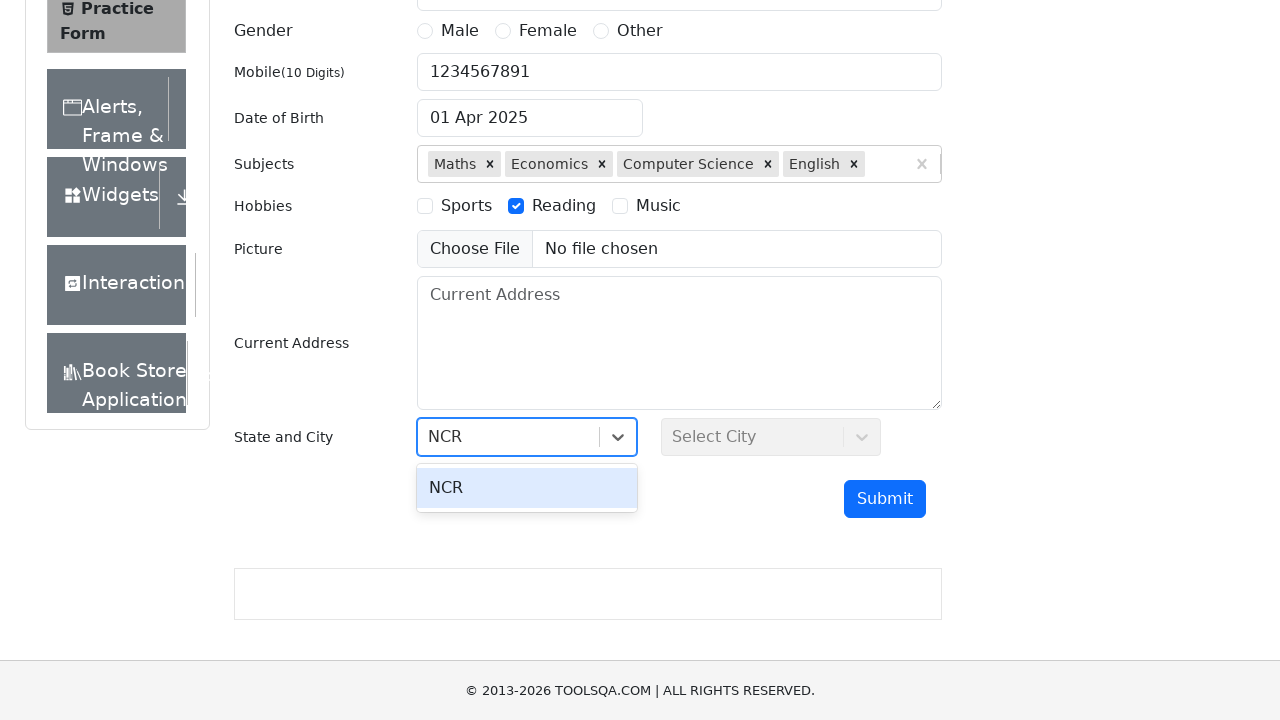

Pressed Enter to select NCR state on #react-select-3-input
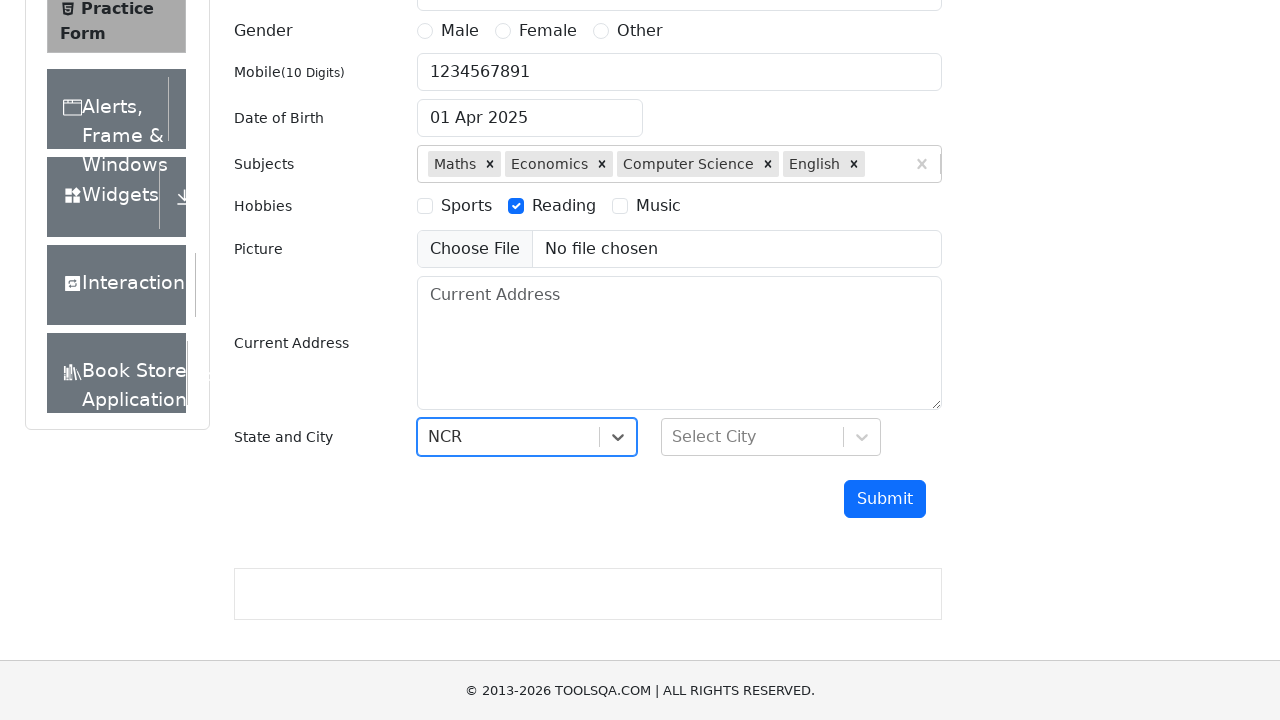

Clicked on city dropdown at (771, 437) on #city
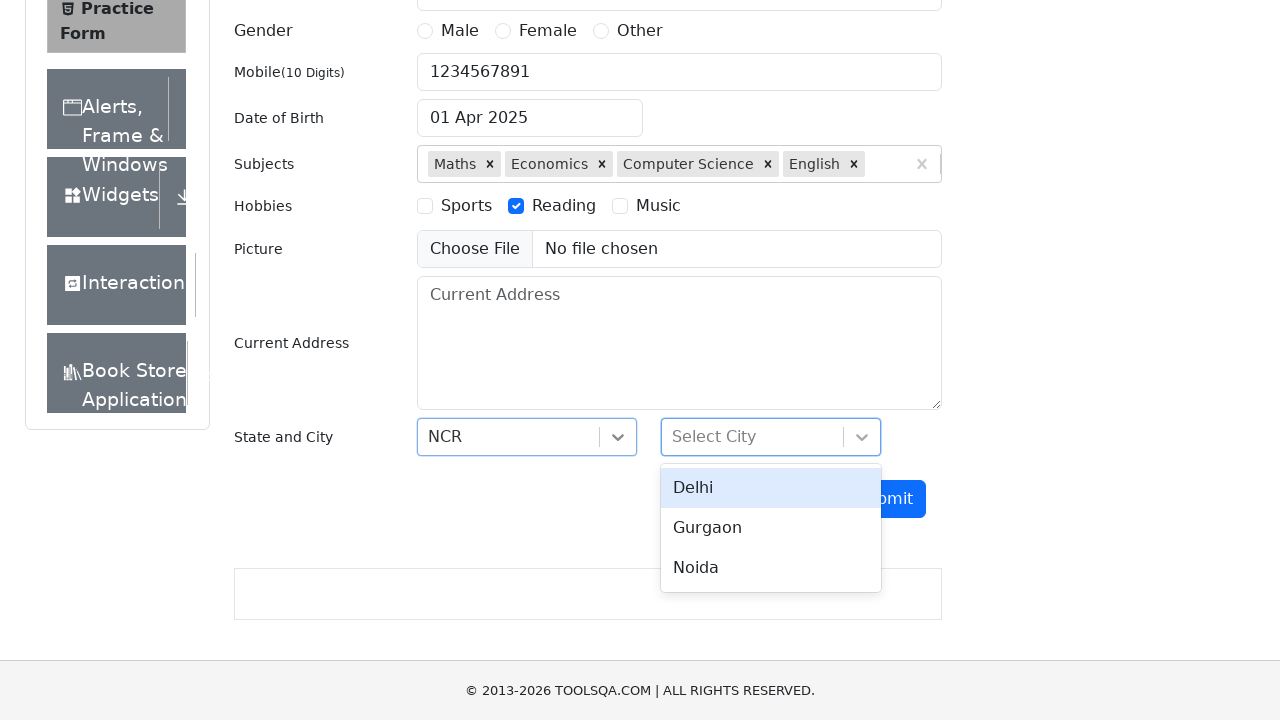

Typed 'Delhi' in city dropdown search field on #react-select-4-input
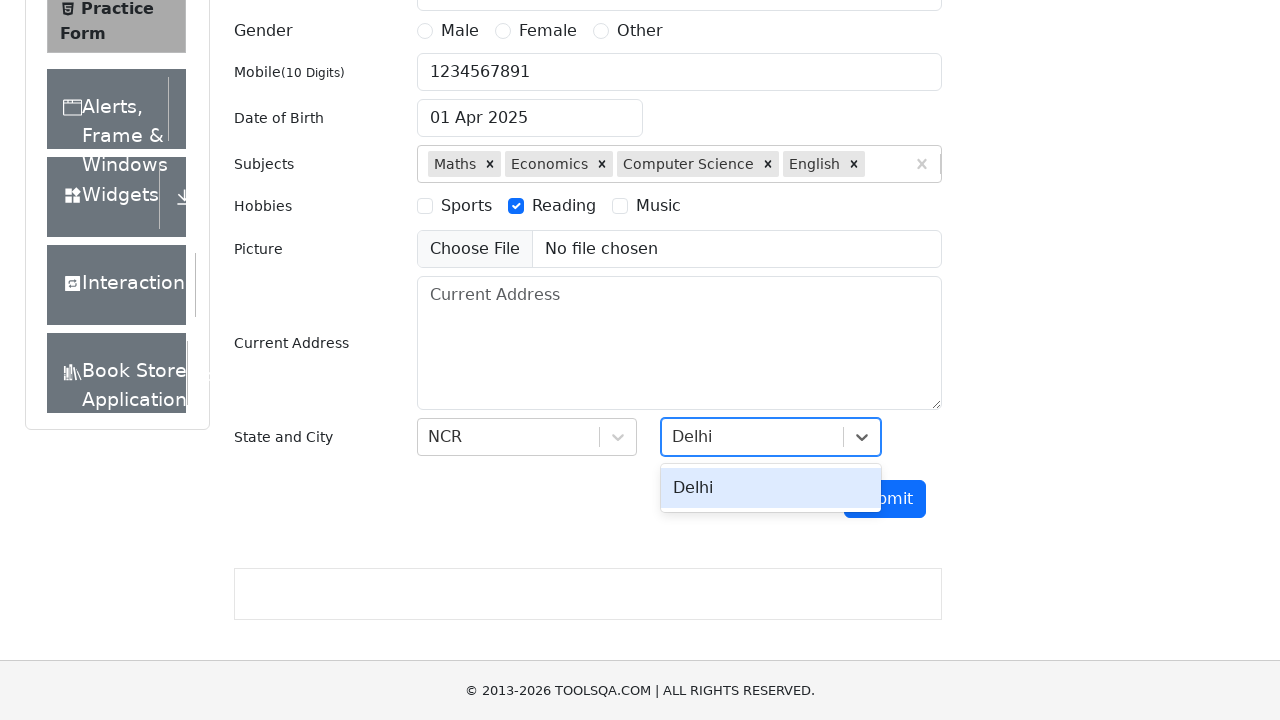

Pressed Enter to select Delhi city on #react-select-4-input
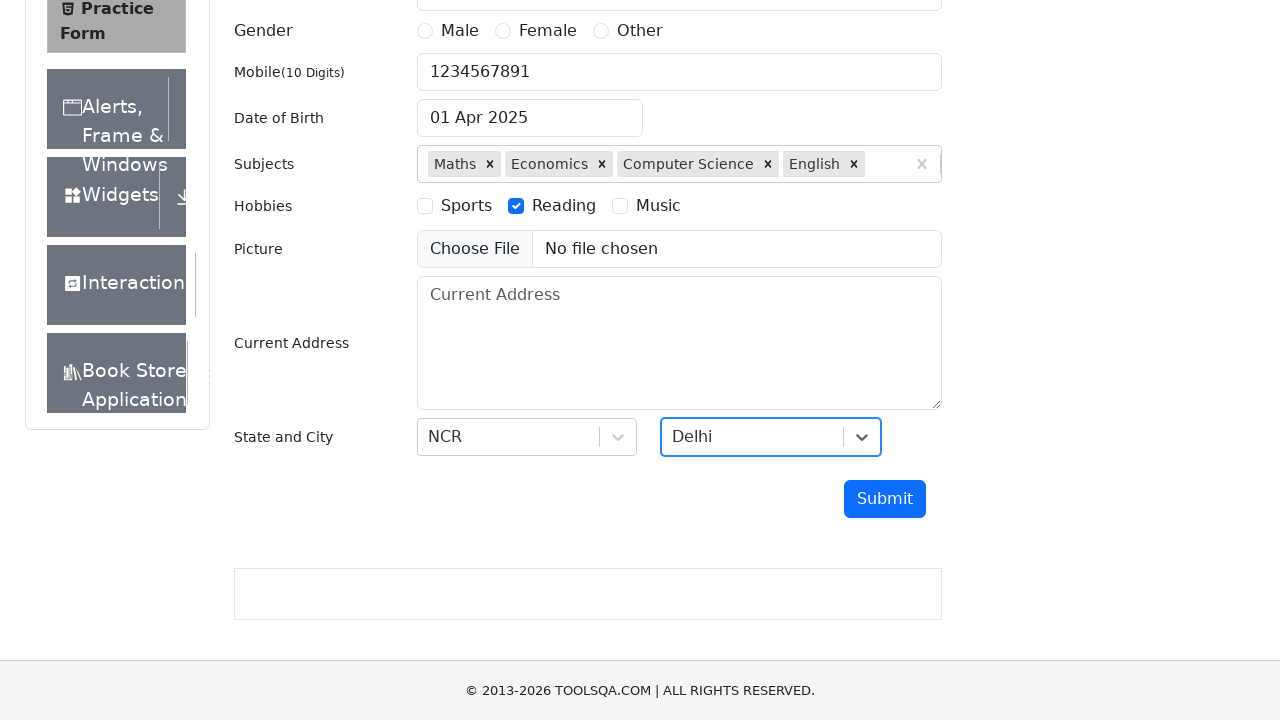

Clicked submit button to submit the form at (885, 499) on #submit
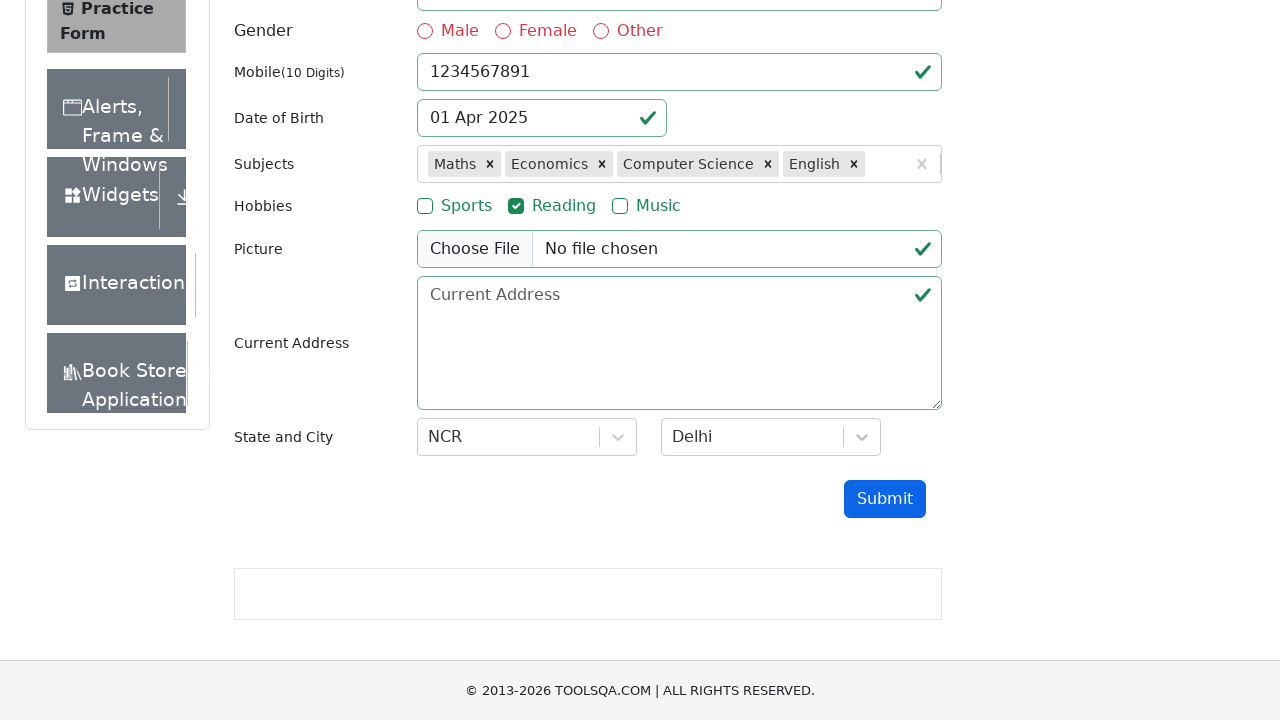

Waited for form submission confirmation
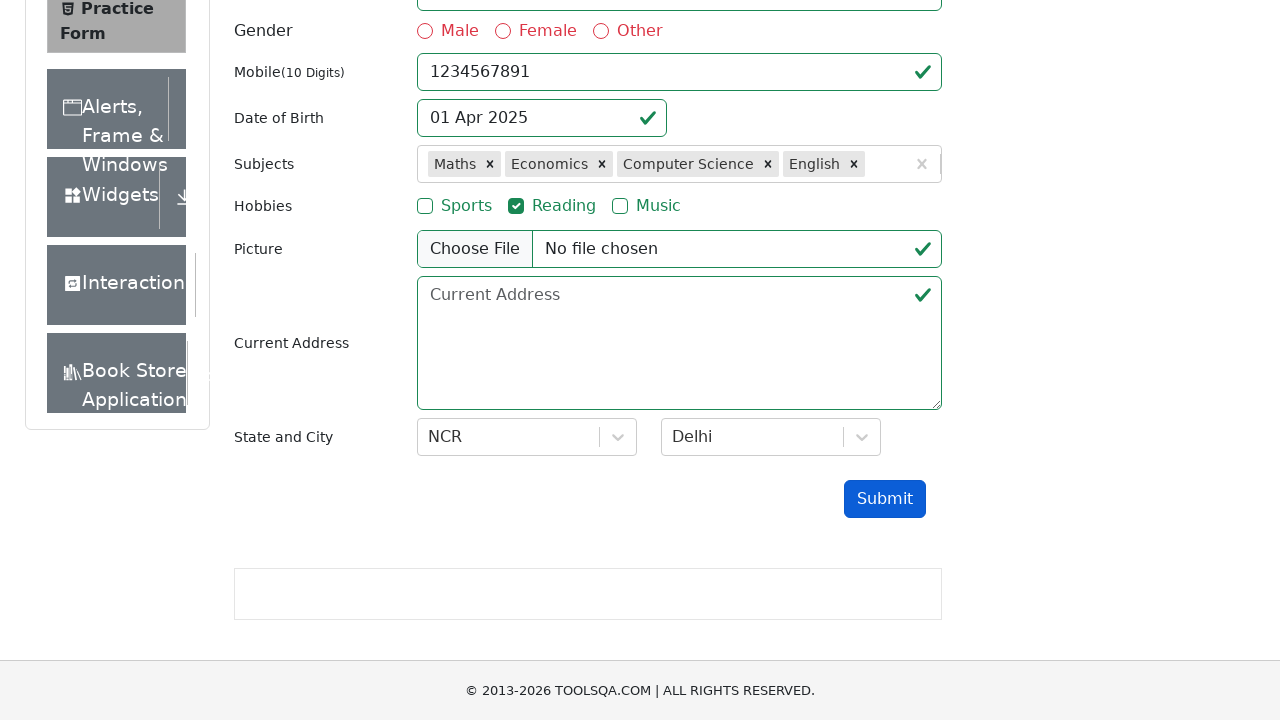

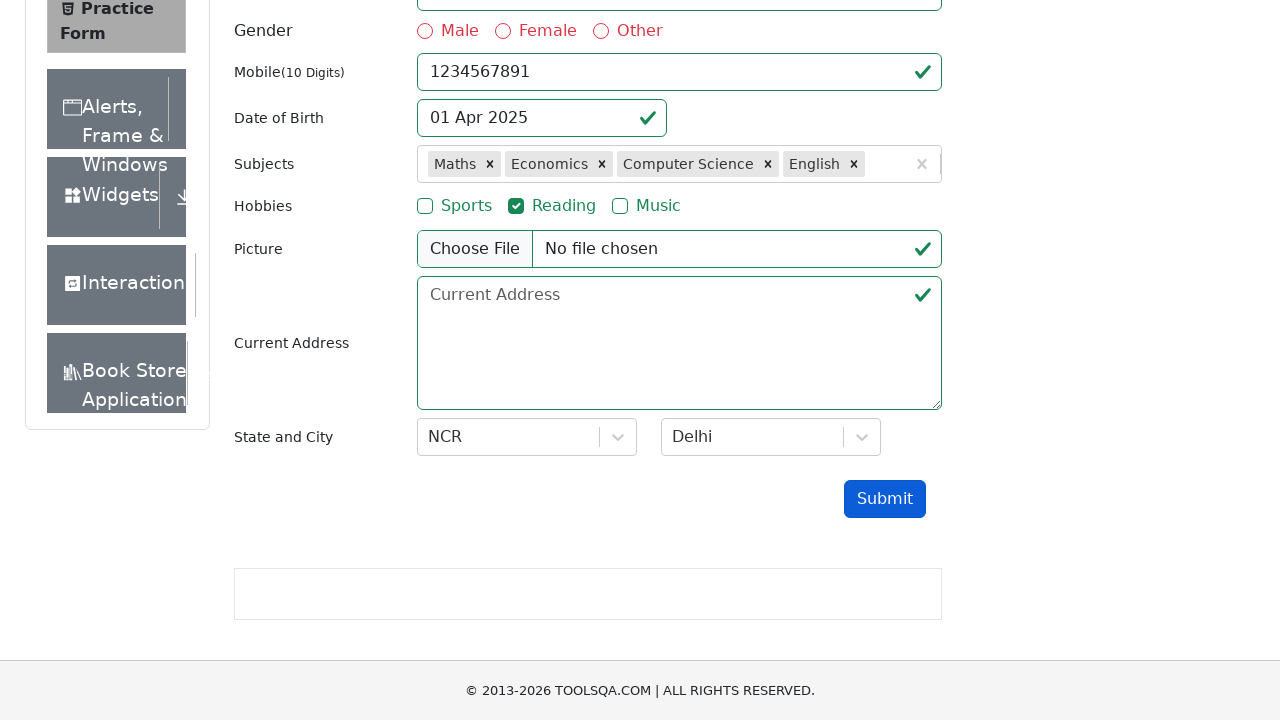